Tests that clicking cancel after editing an employee's name reverts the changes.

Starting URL: https://devmountain-qa.github.io/employee-manager/1.2_Version/index.html

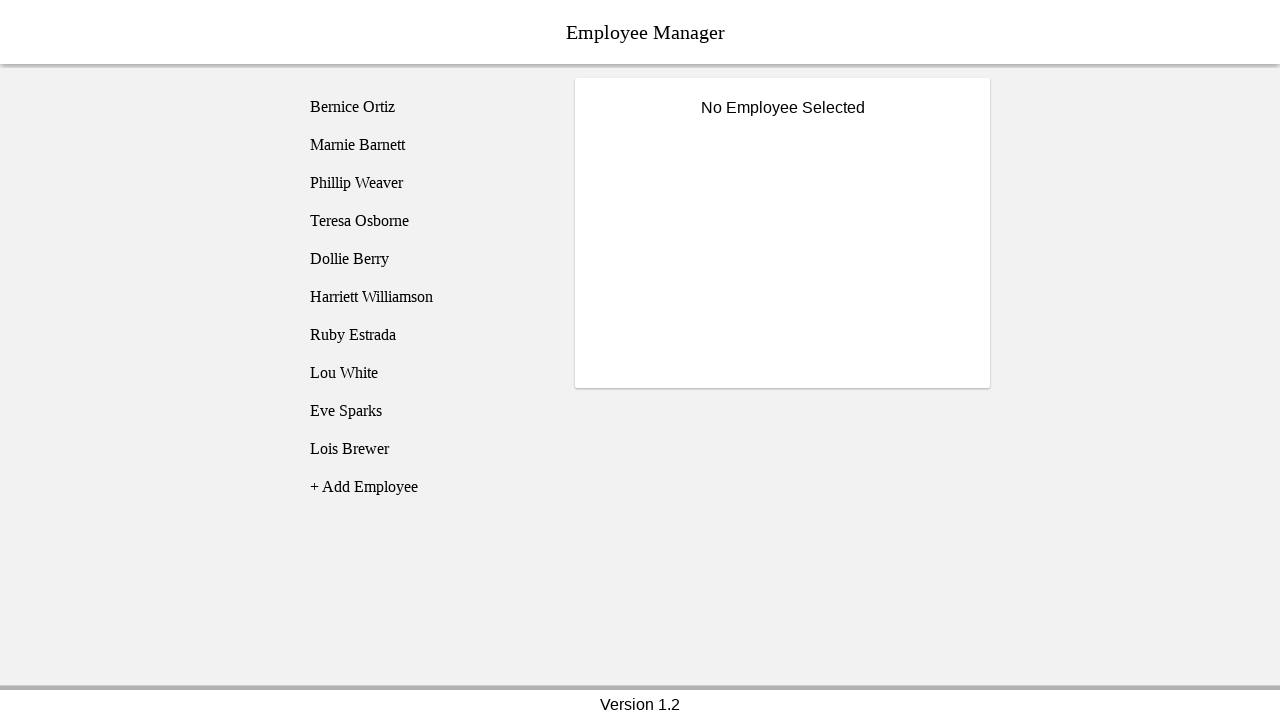

Clicked on Phillip Weaver employee at (425, 183) on [name='employee3']
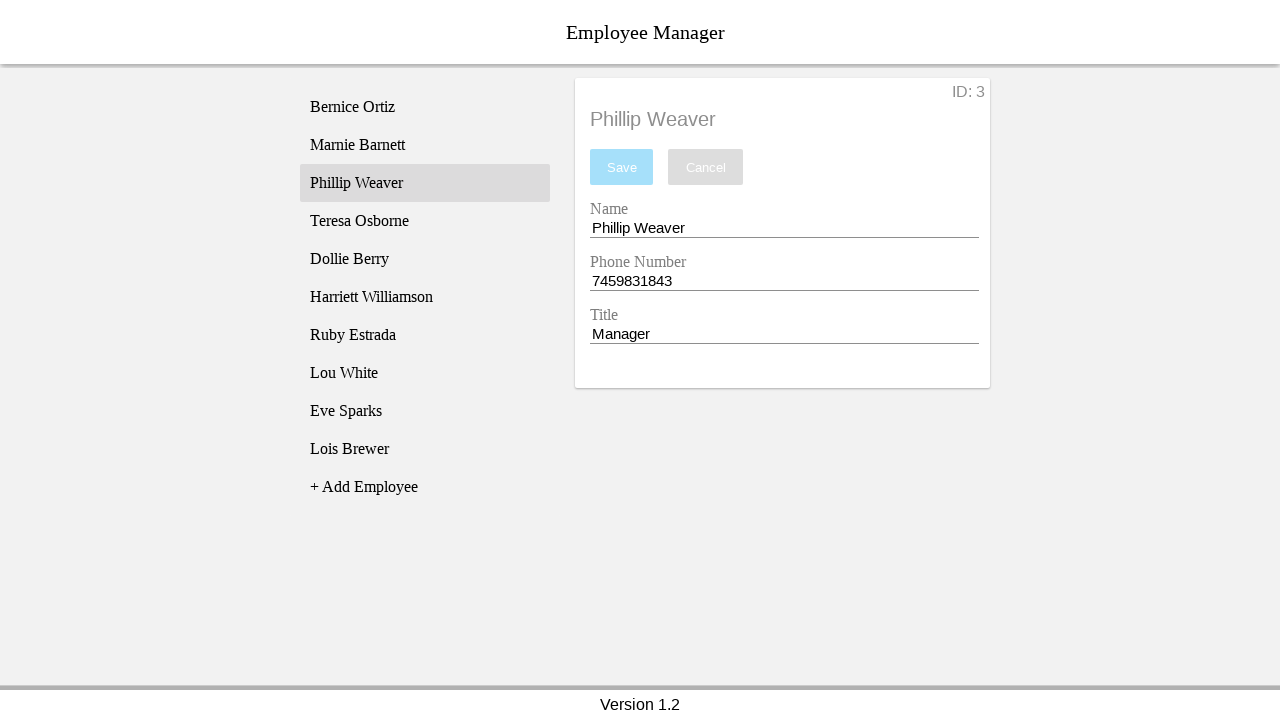

Name input field became visible
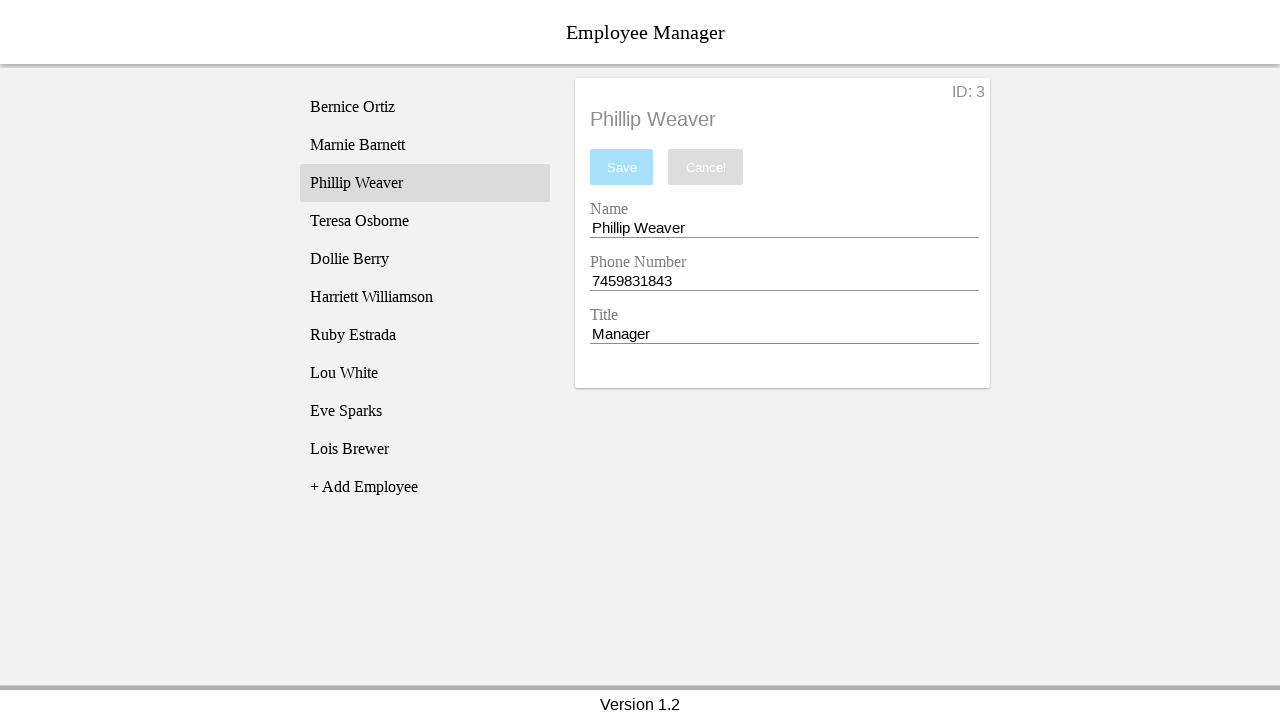

Filled name input with 'Test Name' on [name='nameEntry']
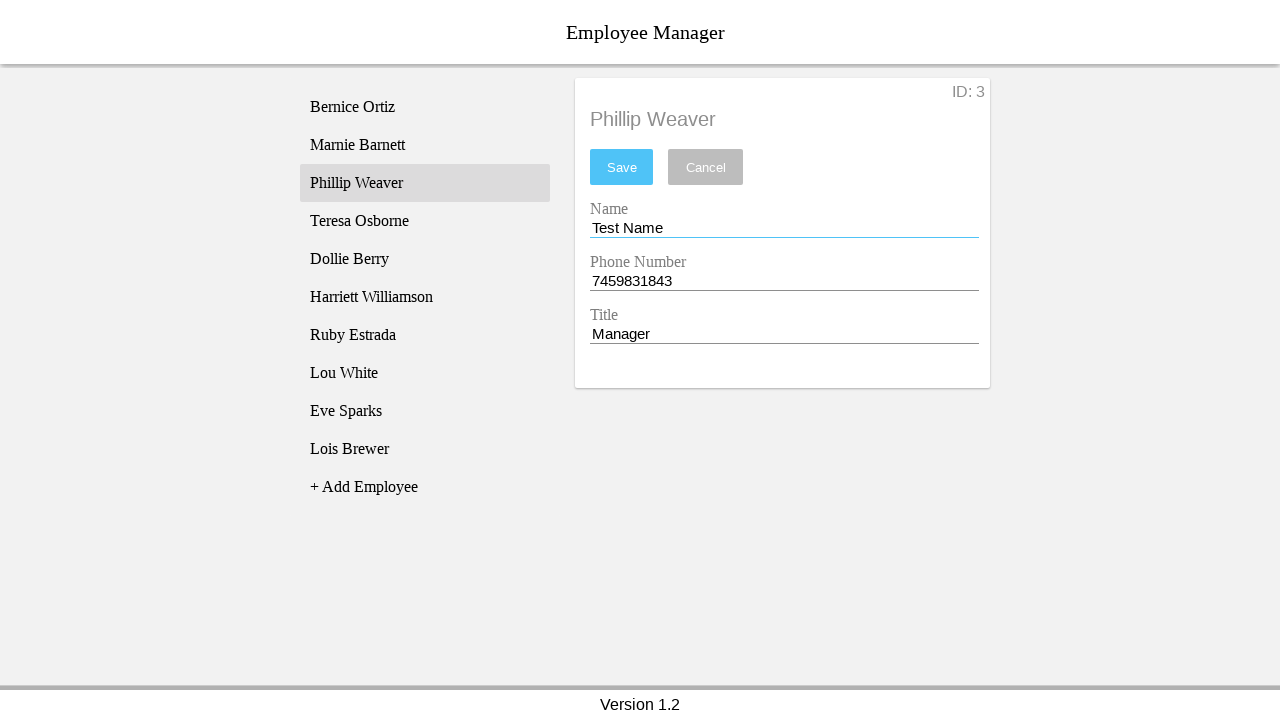

Clicked cancel button at (706, 167) on [name='cancel']
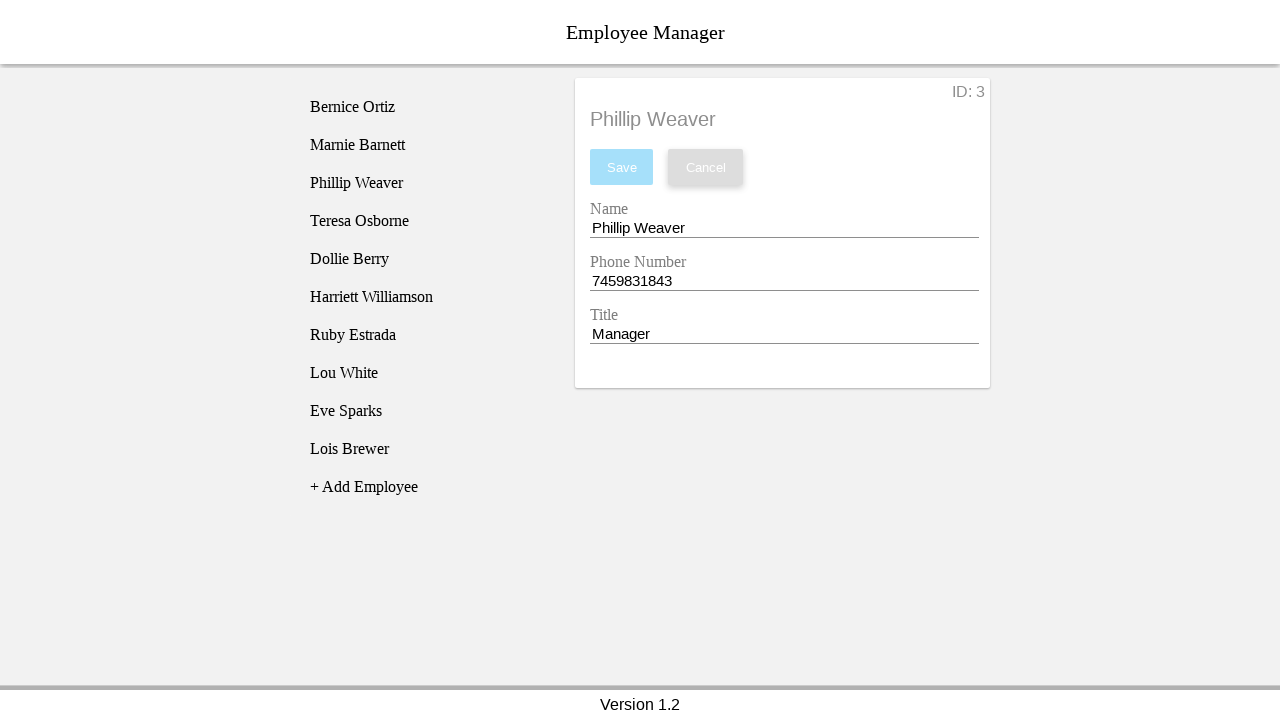

Verified name field reverted to 'Phillip Weaver'
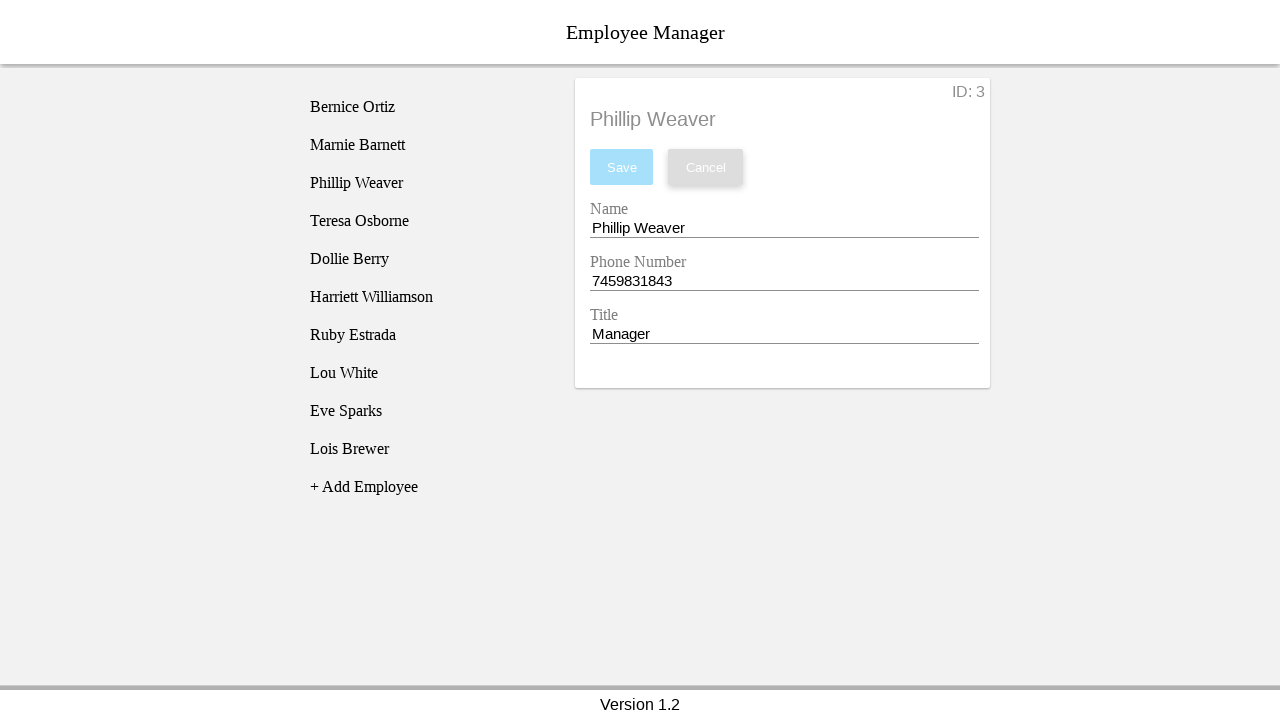

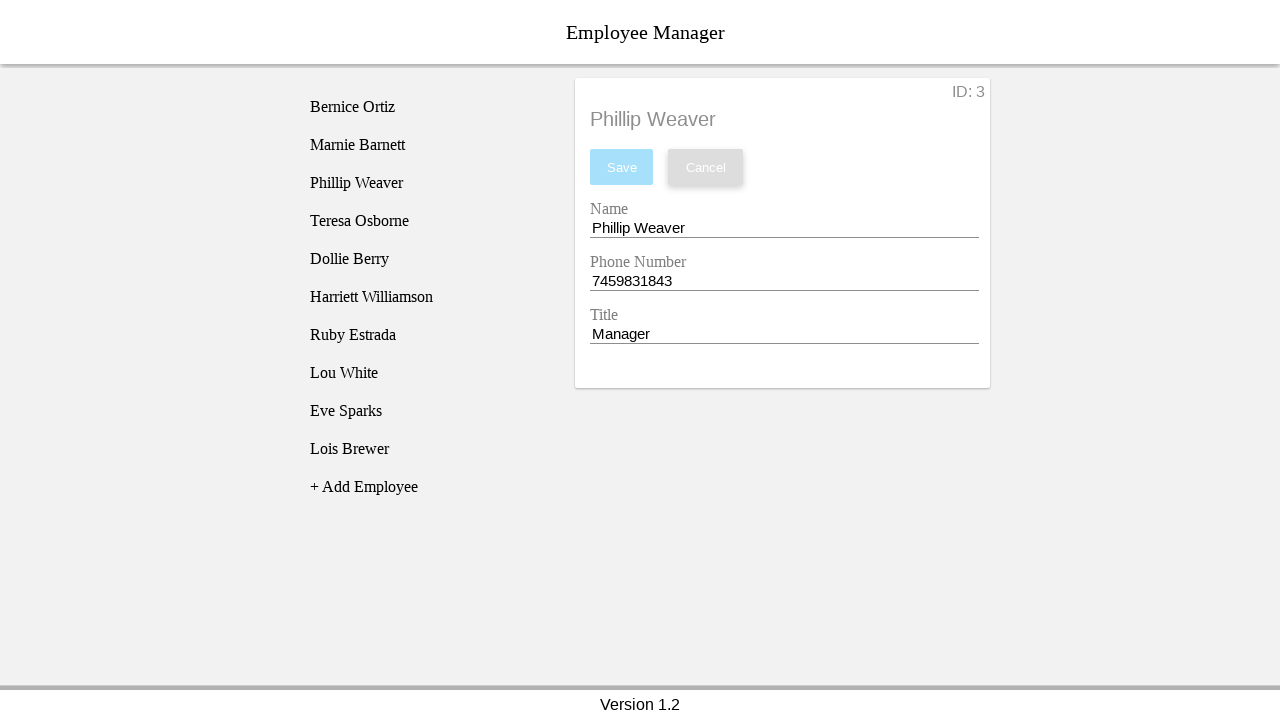